Tests a triangle type identifier app by entering three equal side lengths (10, 10, 10) to identify an equilateral triangle and clicking the identify button

Starting URL: https://testpages.herokuapp.com/styled/apps/triangle/triangle001.html

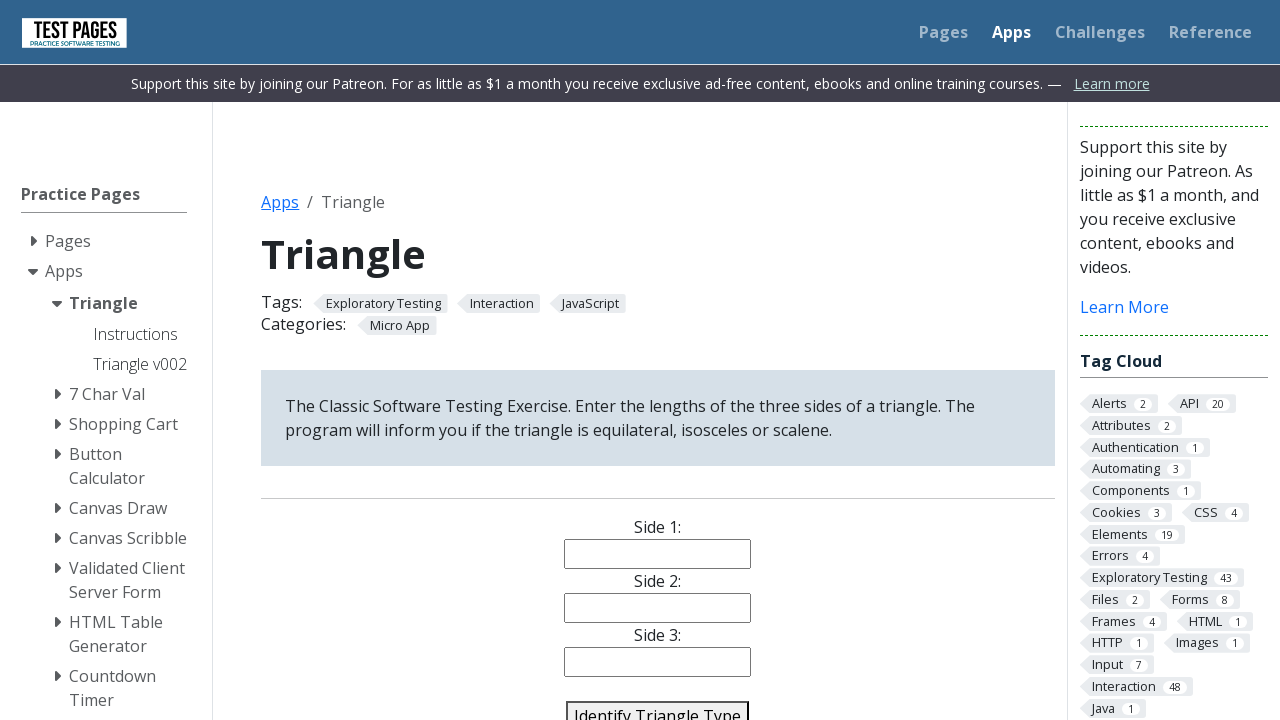

Navigated to triangle identifier app
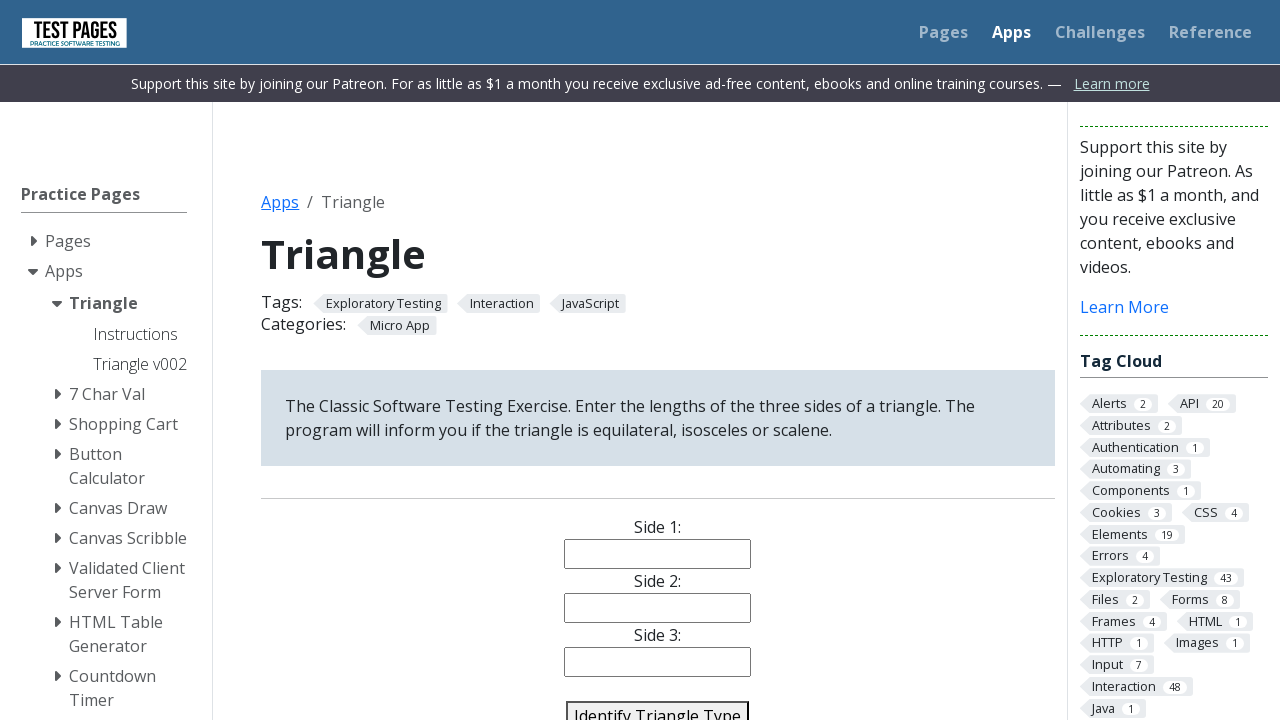

Filled first side field with 10 on #side1
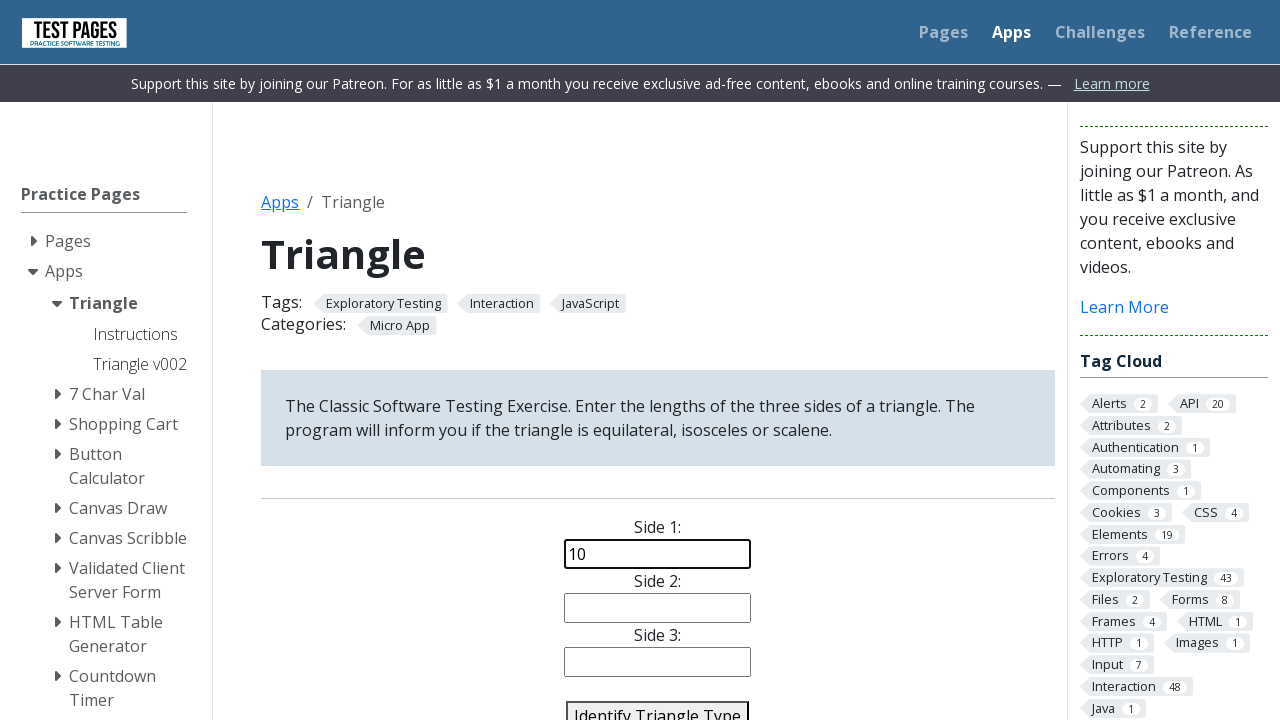

Filled second side field with 10 on #side2
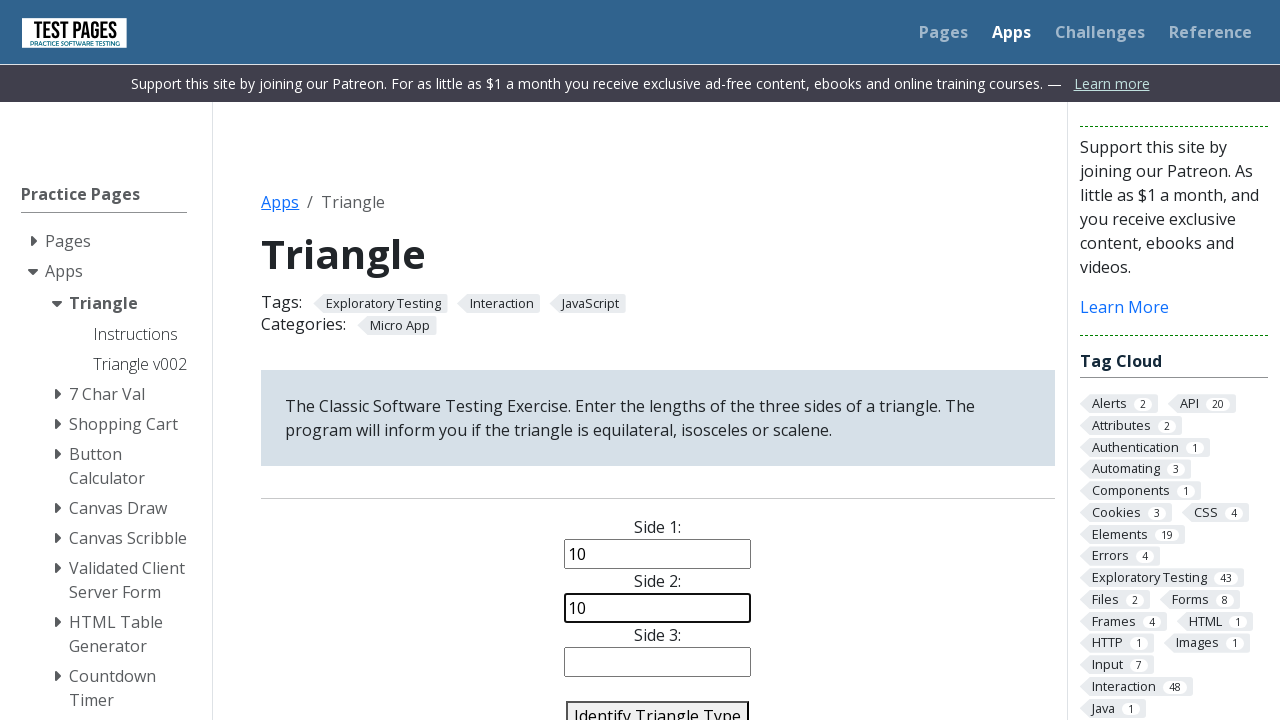

Filled third side field with 10 on #side3
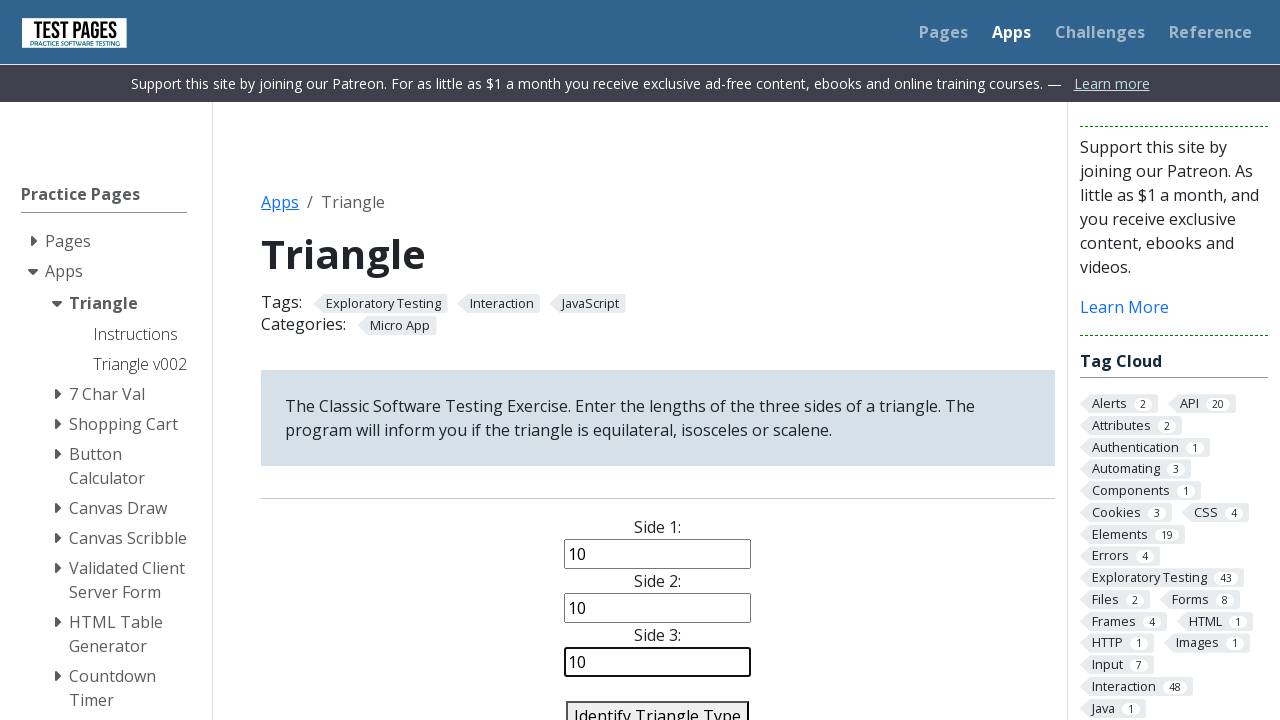

Clicked identify button to analyze triangle at (658, 705) on #identify-triangle-action
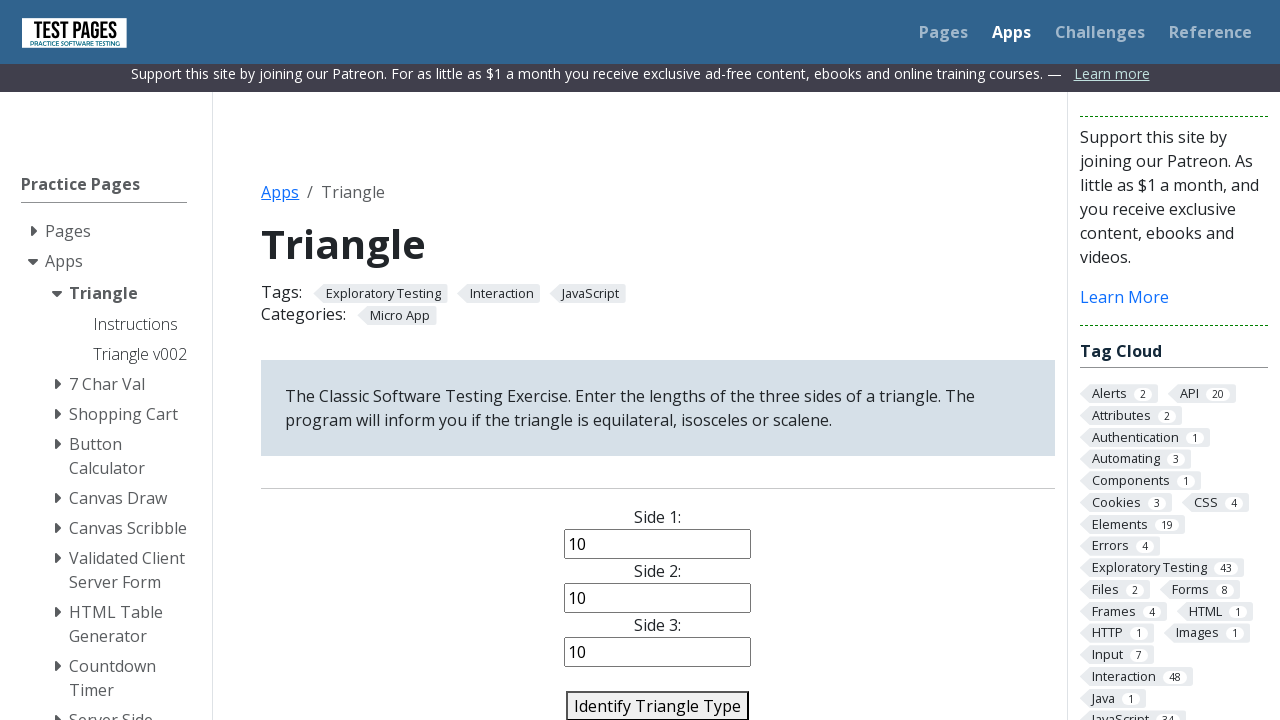

Triangle type result appeared on page
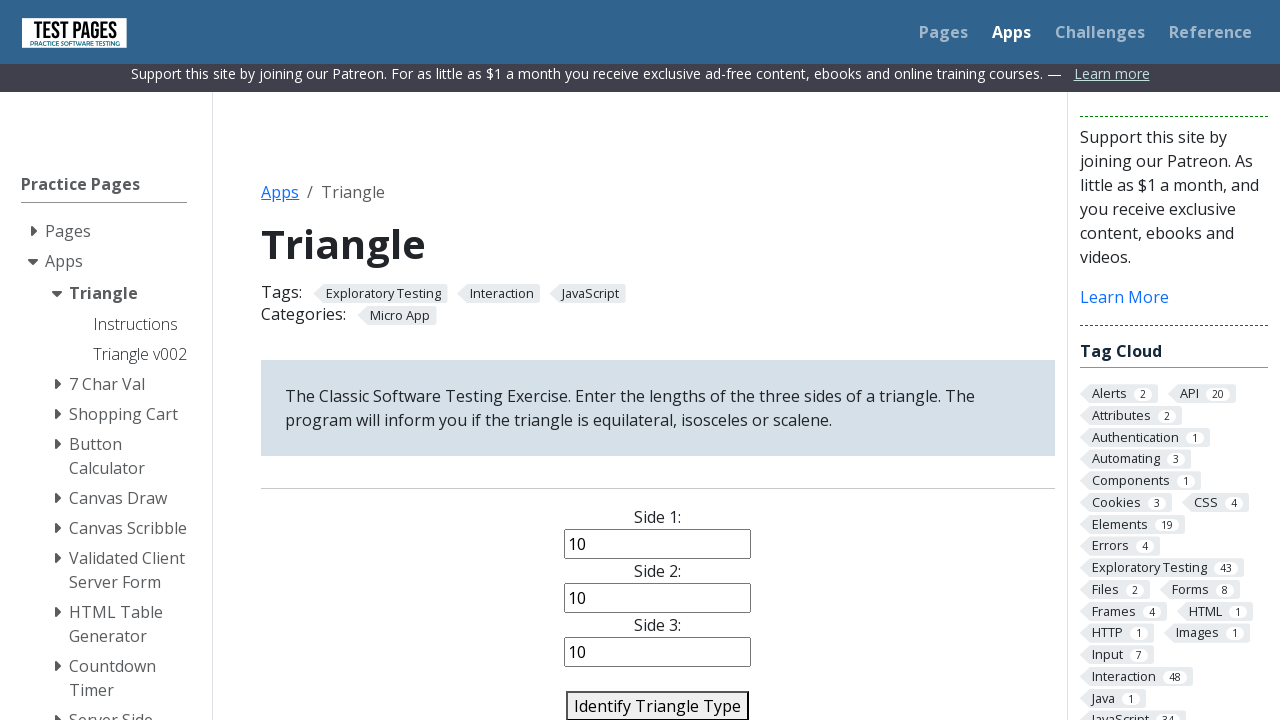

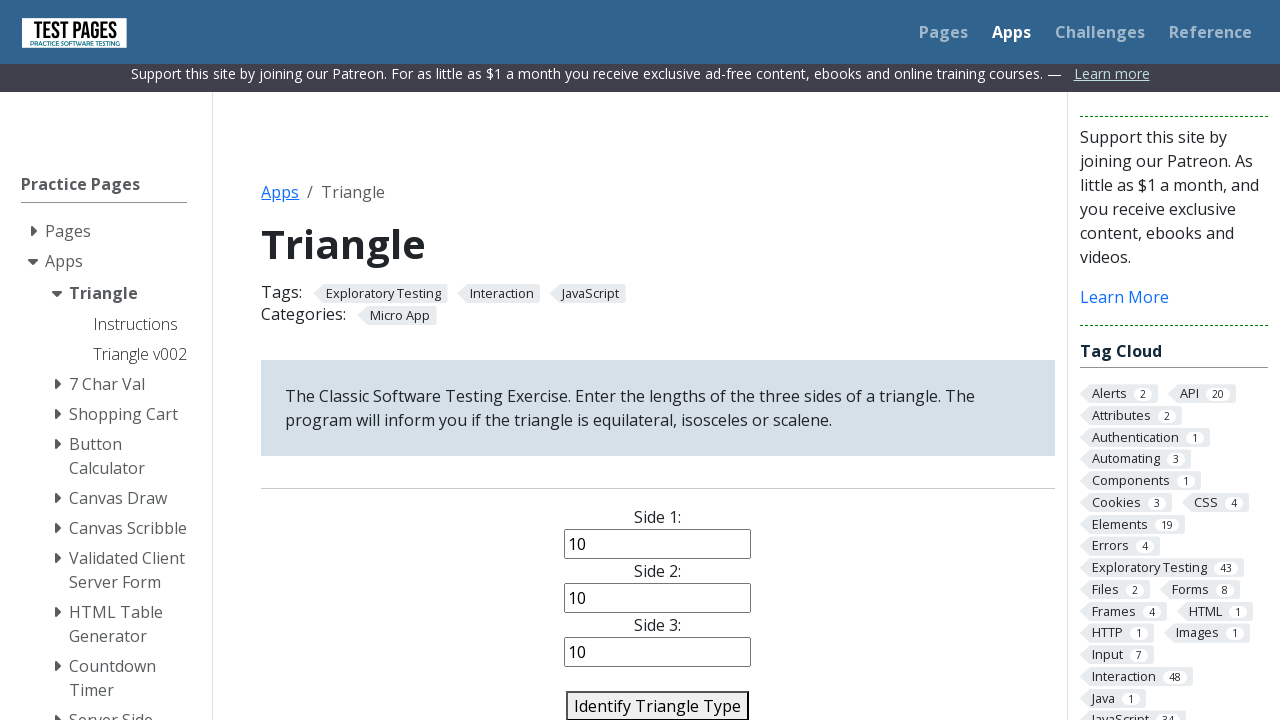